Navigates to GeeksforGeeks homepage and verifies the page loads successfully by checking the page title.

Starting URL: https://www.geeksforgeeks.org/

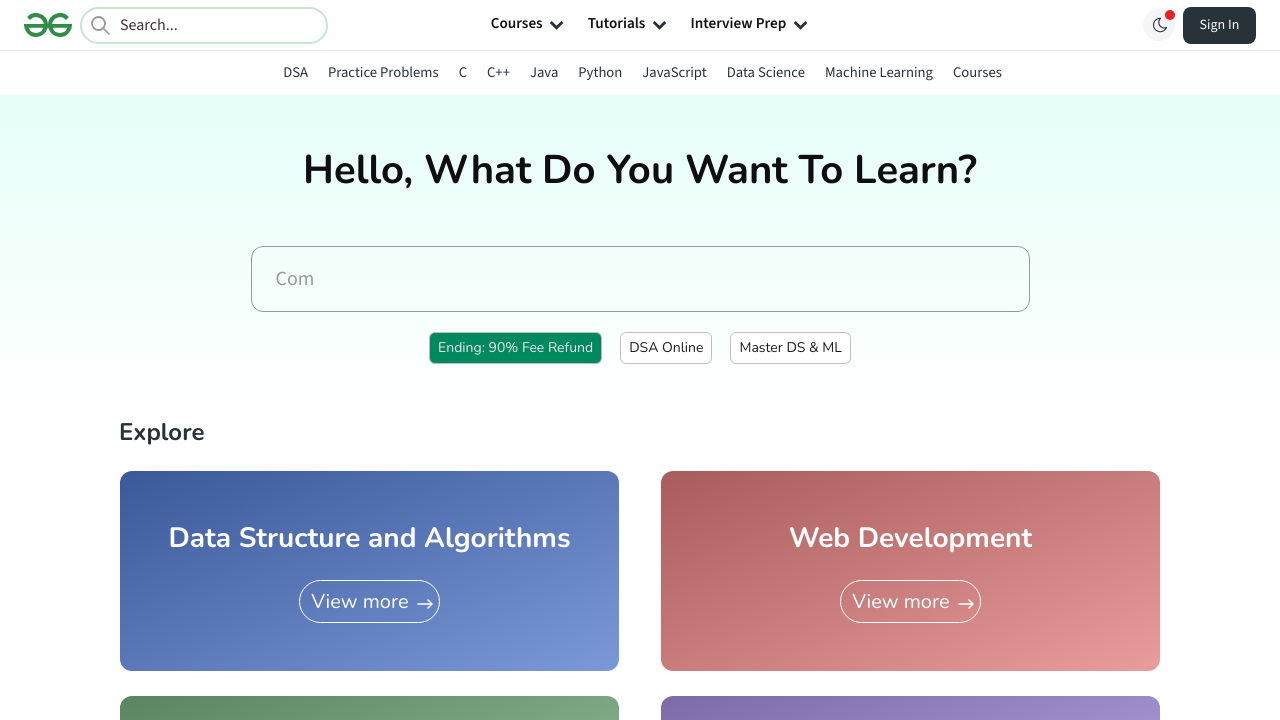

Waited for page to reach domcontentloaded state
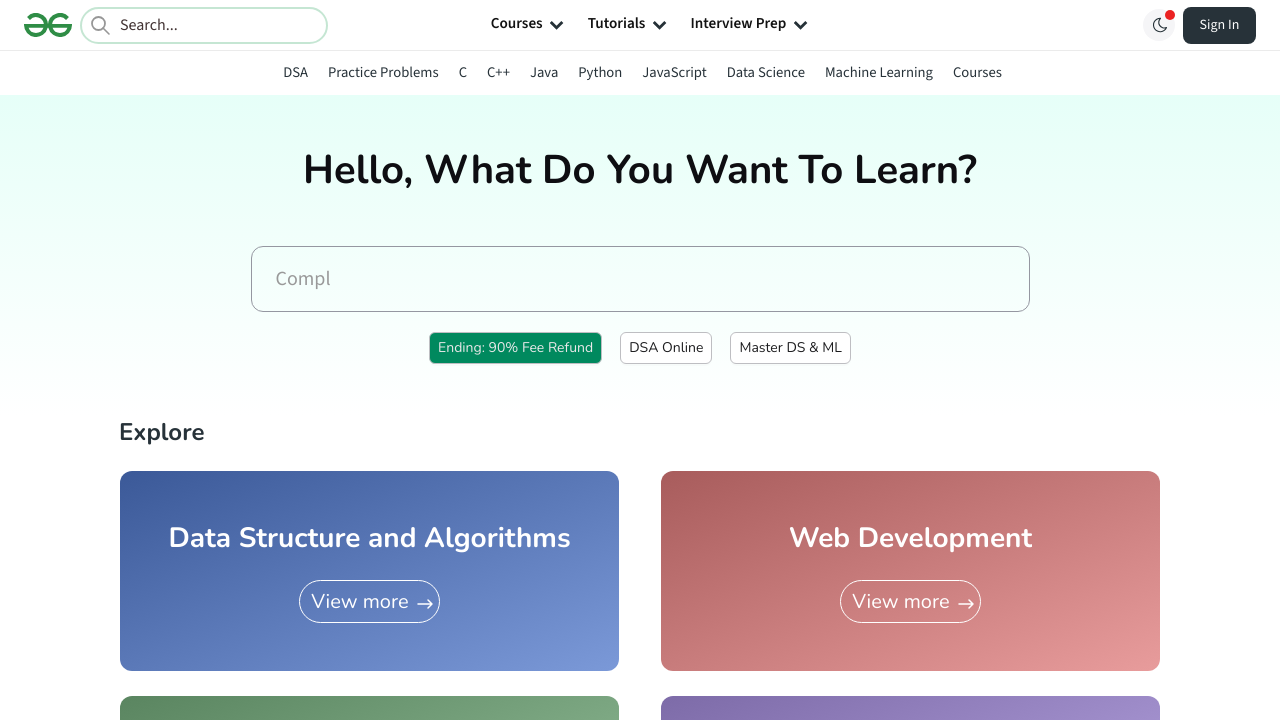

Retrieved and printed page title
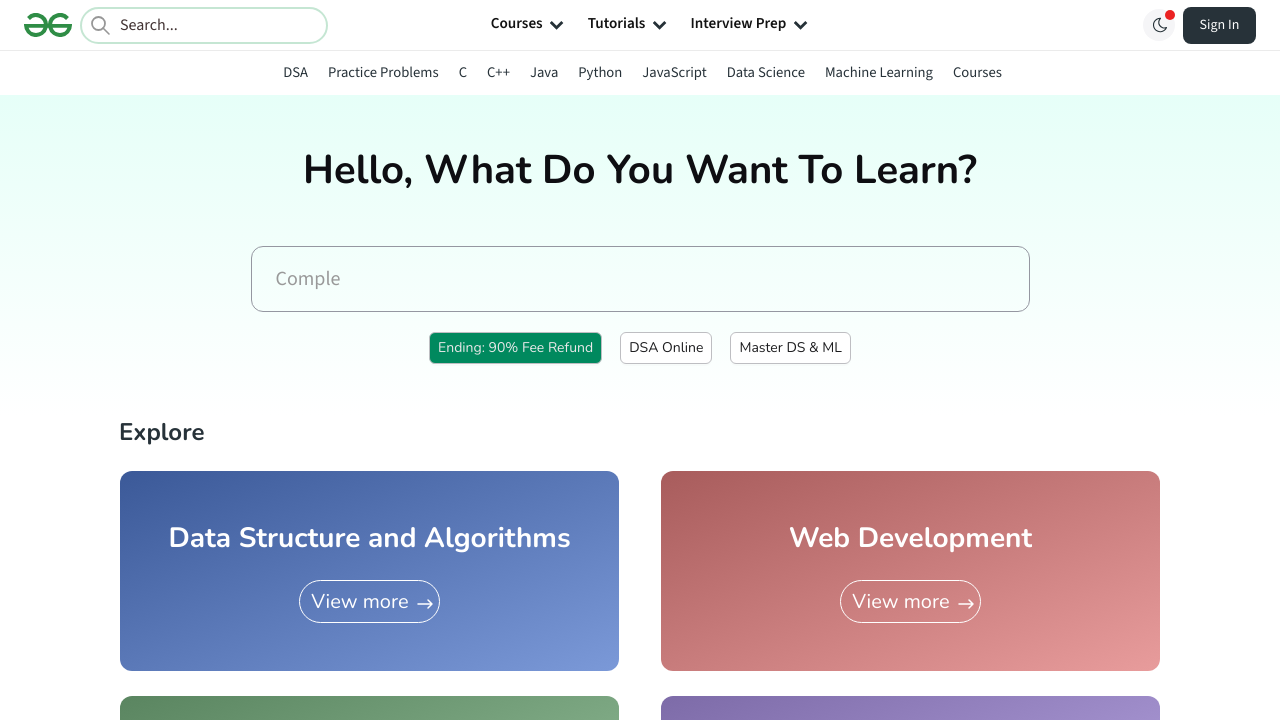

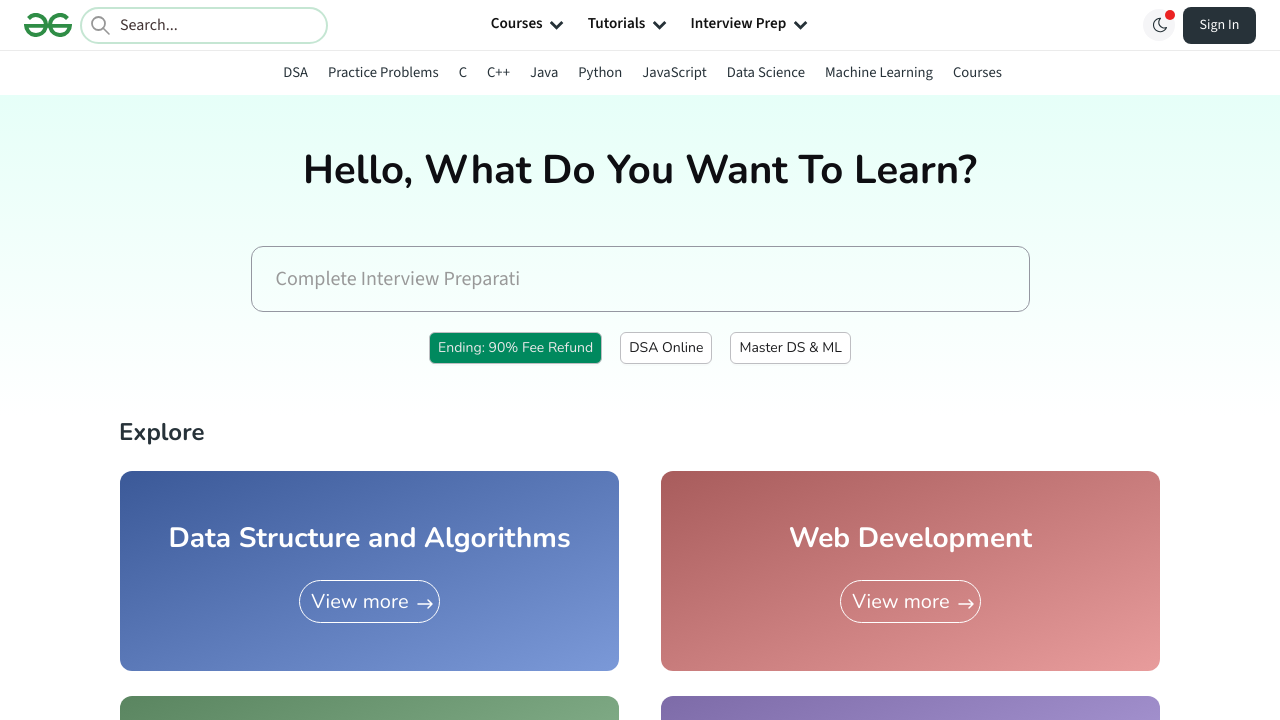